Tests a typing challenge page by scrolling down, typing text naturally into a paragraph field with randomized delays, and clicking a validate button

Starting URL: https://cursoautomacao.netlify.app/desafios

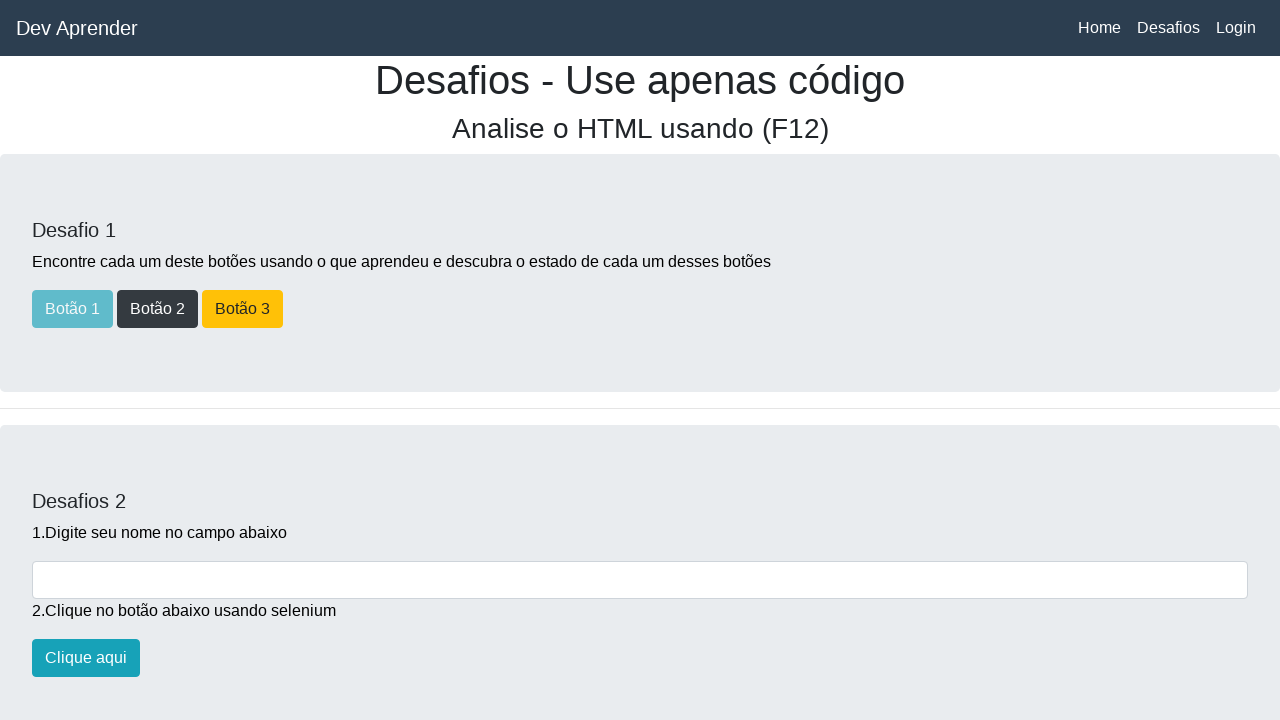

Scrolled down to reveal the typing challenge form
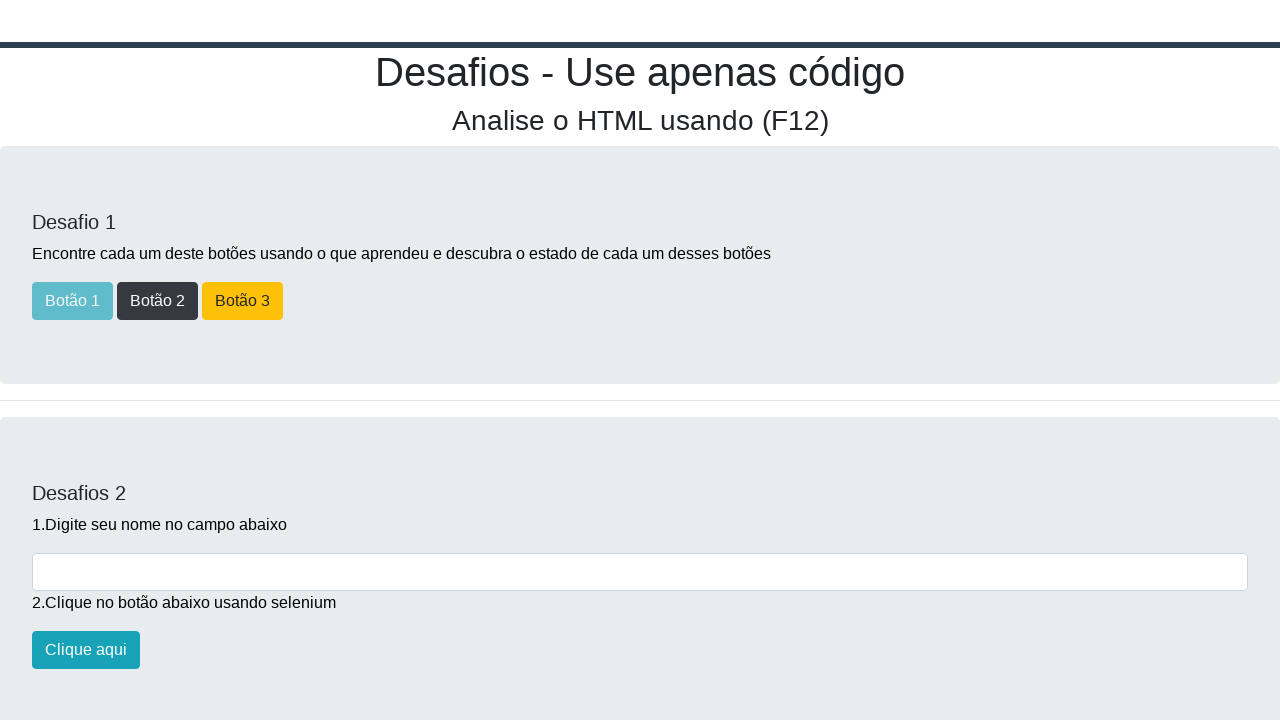

Paragraph input field became visible
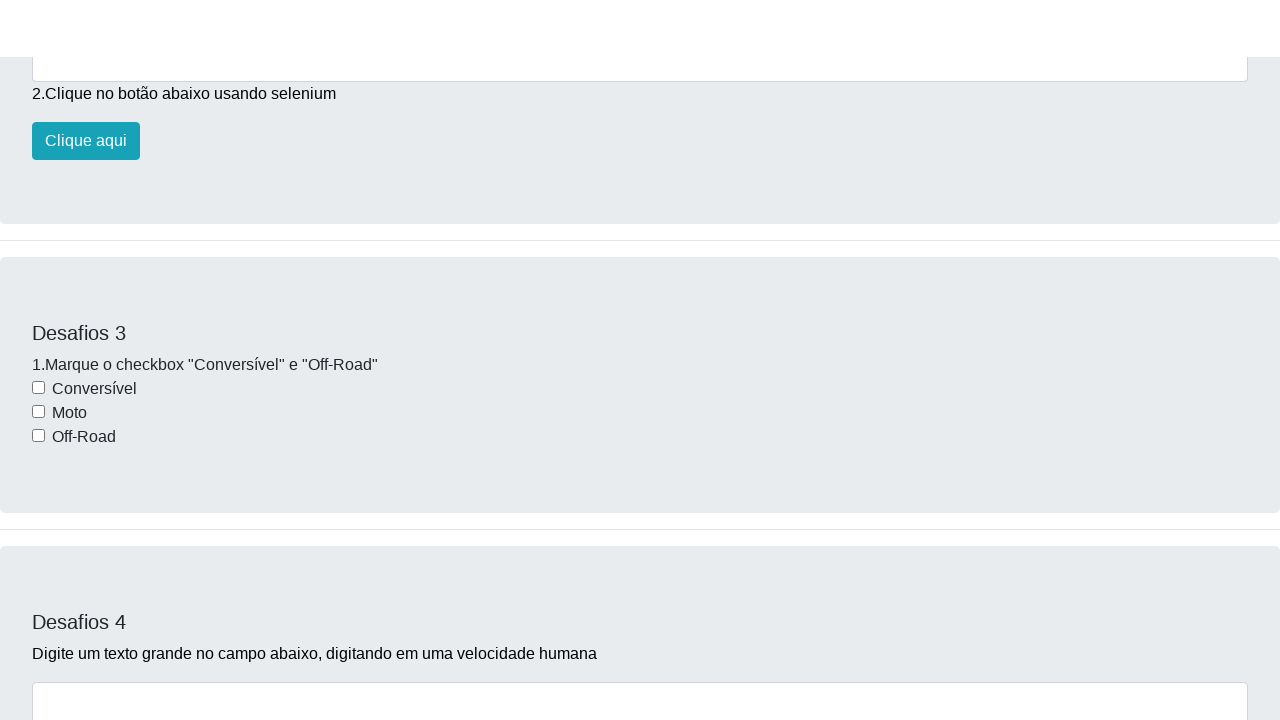

Filled paragraph field with typing challenge text on #campoparagrafo
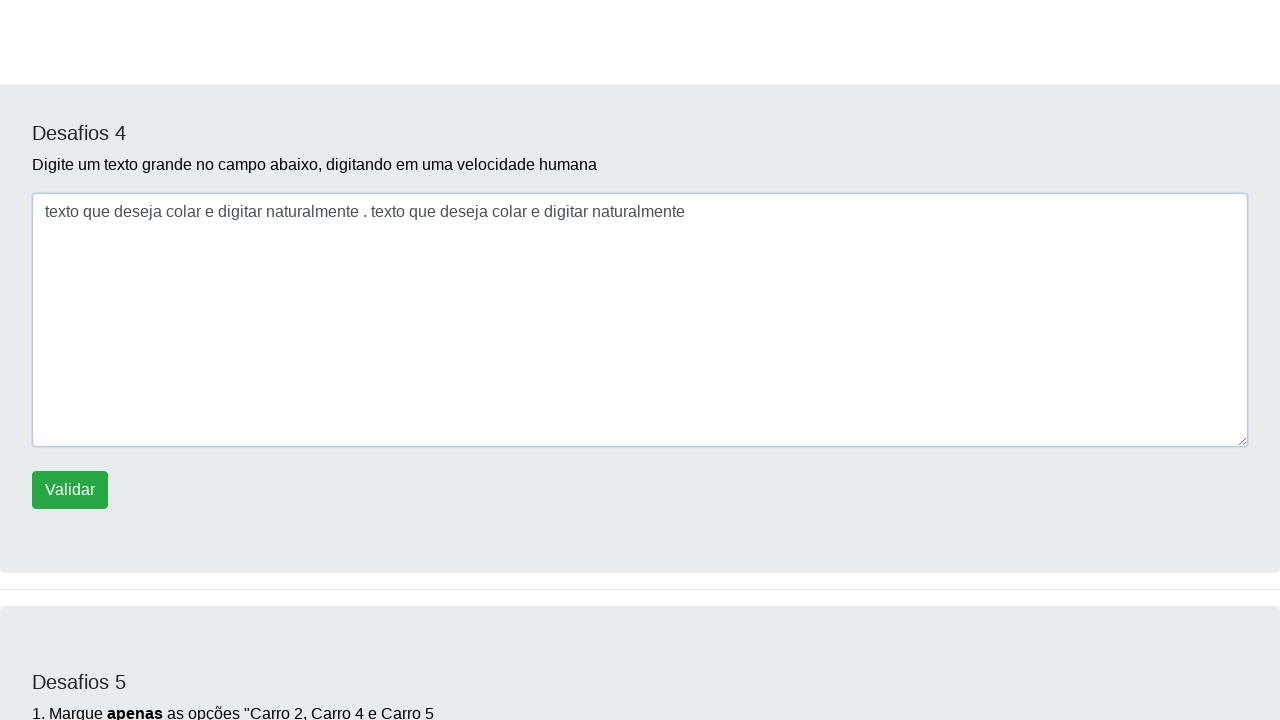

Clicked the validate button to submit the typing challenge at (70, 396) on .btn.btn-success
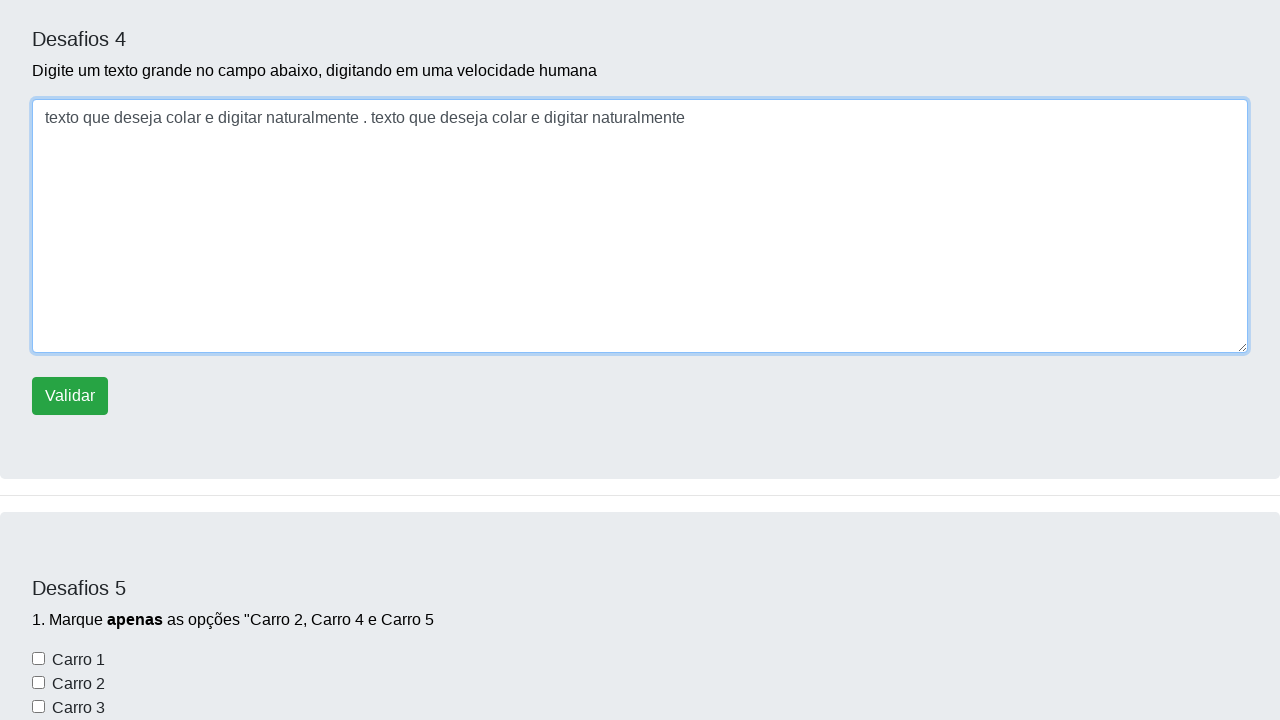

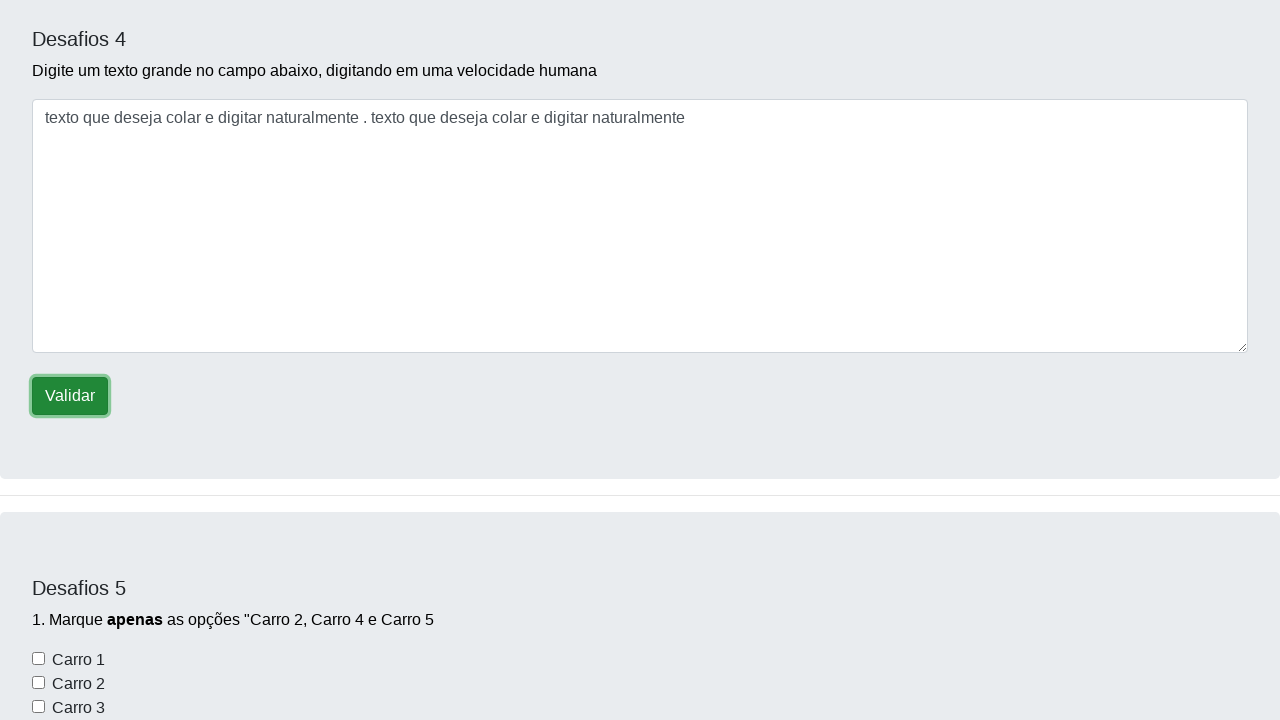